Tests opening a new browser tab by navigating to a page, opening a new tab, navigating to another URL in that tab, and verifying two window handles exist.

Starting URL: https://the-internet.herokuapp.com/windows

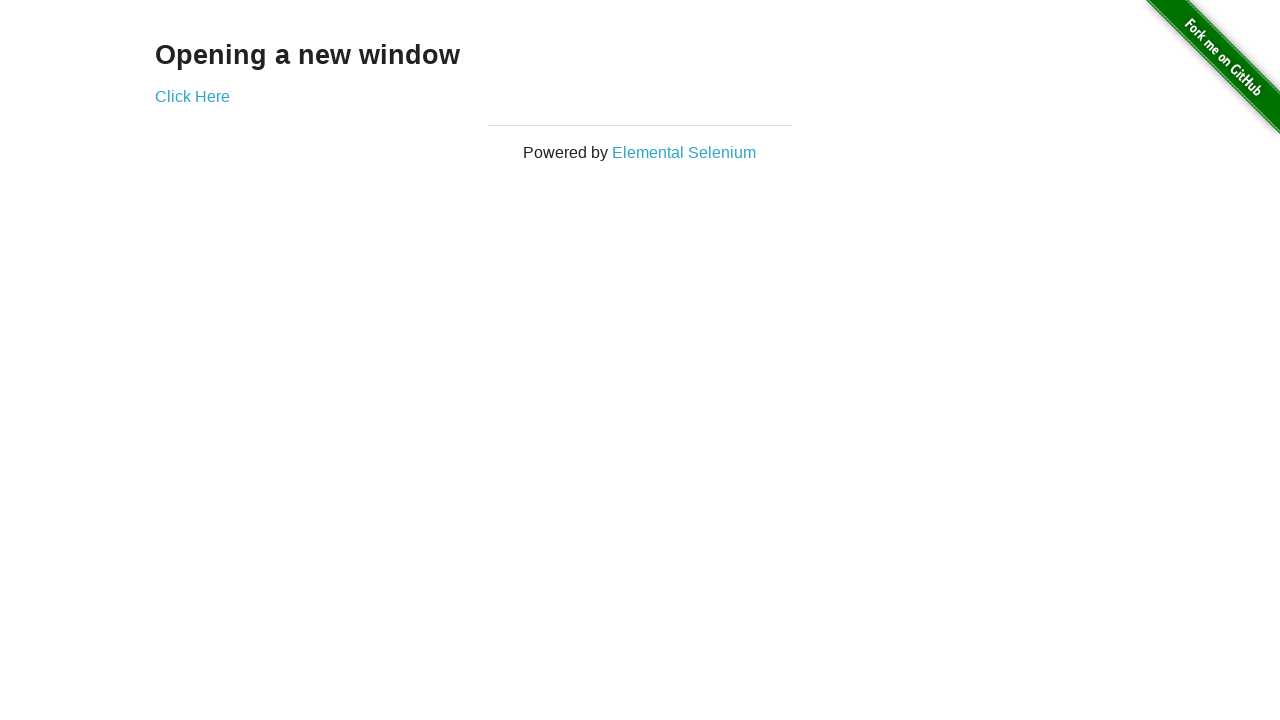

Opened a new browser tab
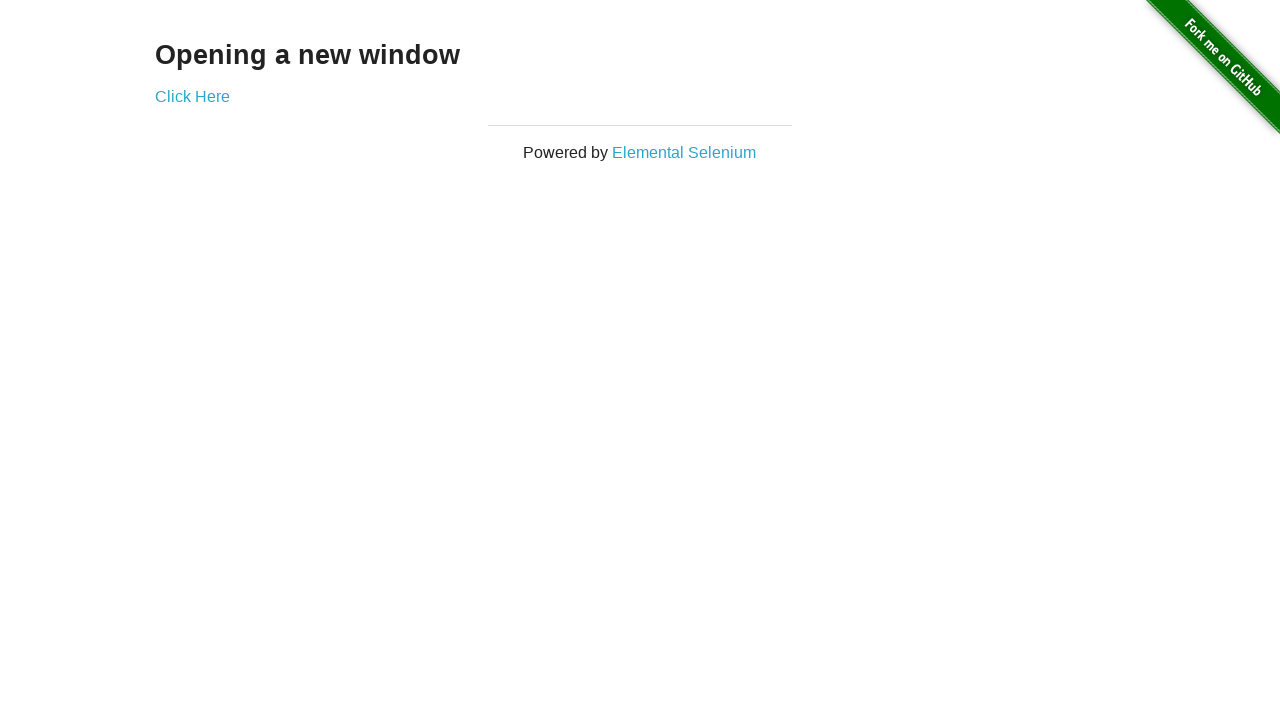

Navigated to typos page in new tab
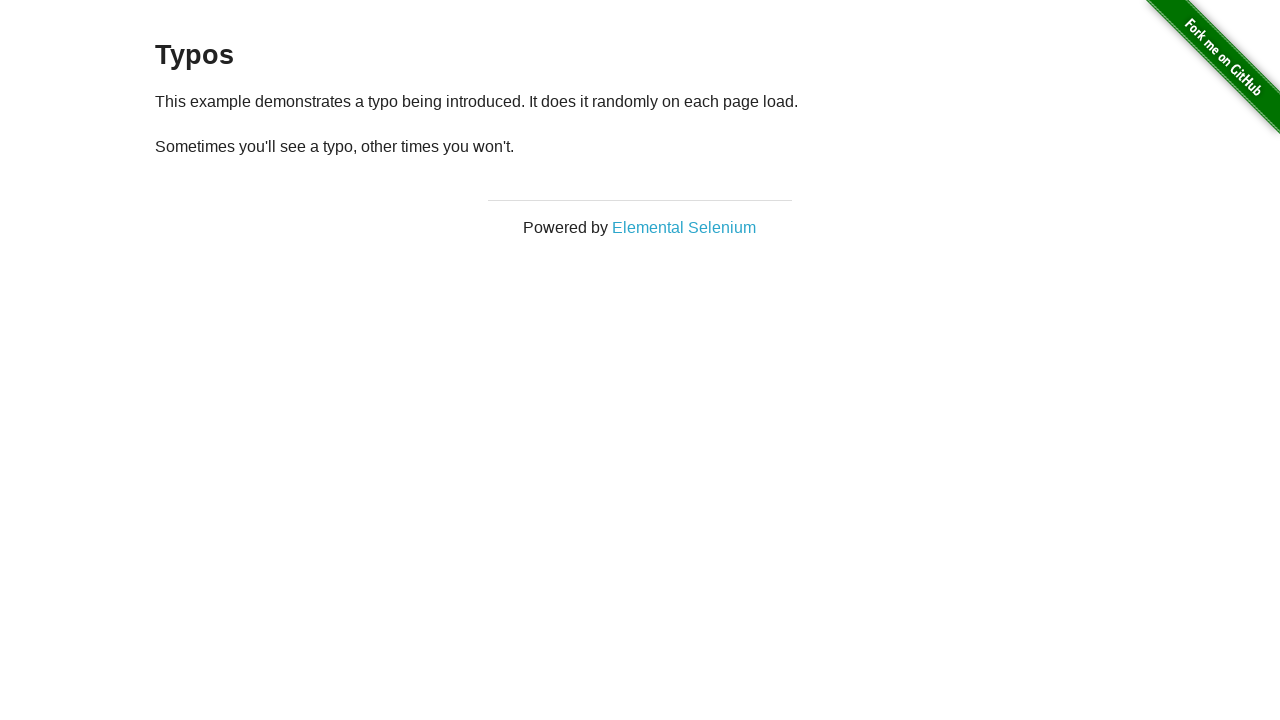

Verified two window handles exist
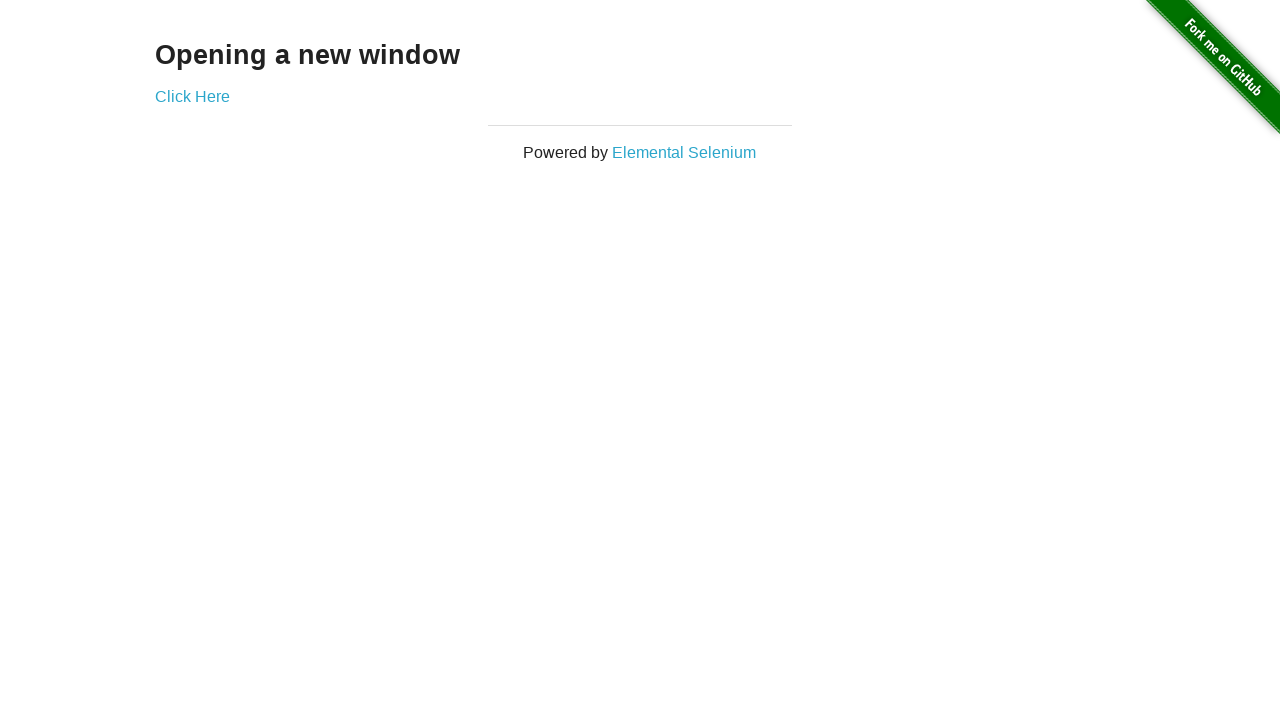

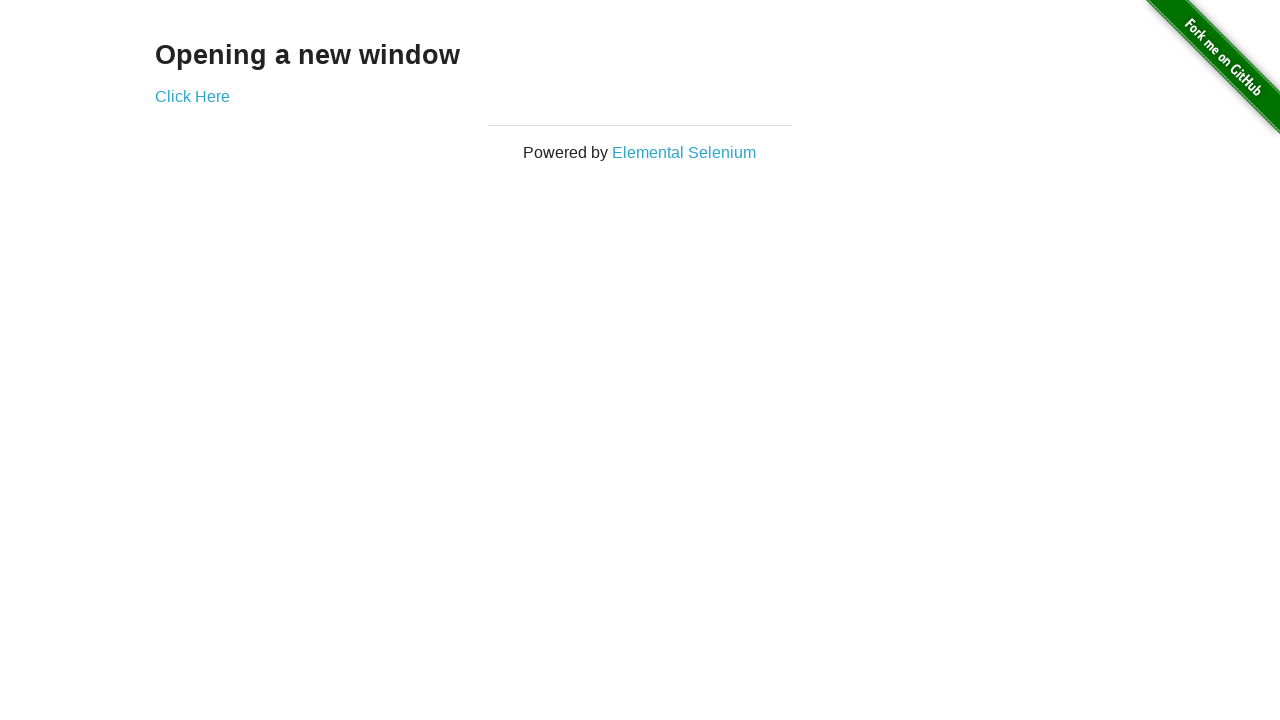